Tests new tab handling by clicking a button that opens a new tab and verifying content

Starting URL: https://demoqa.com/browser-windows

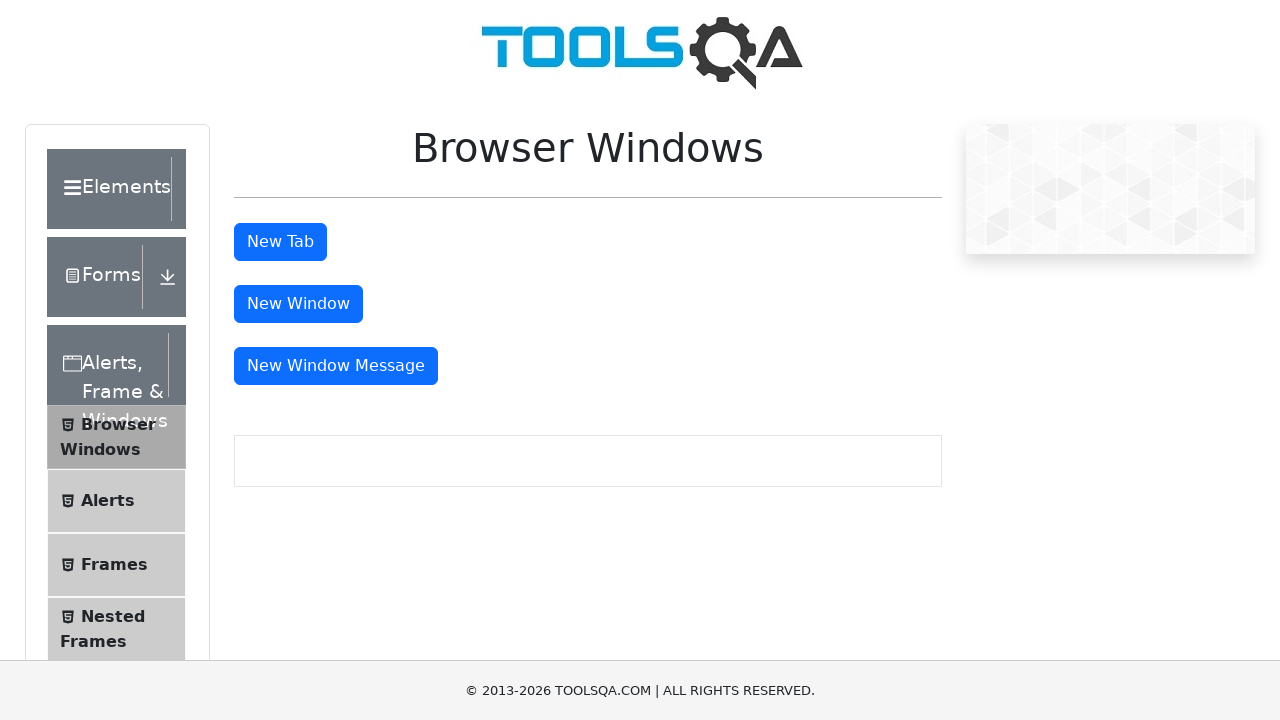

Clicked tab button to open new tab at (280, 242) on #tabButton
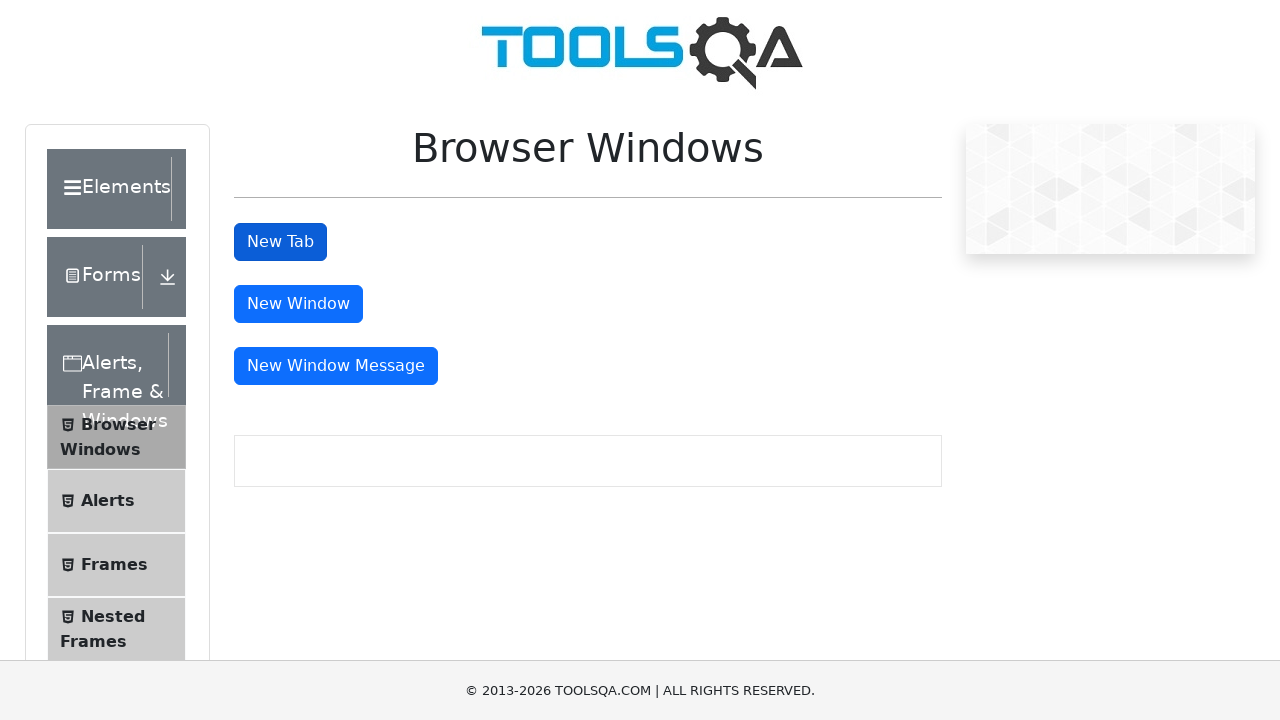

New tab page object obtained
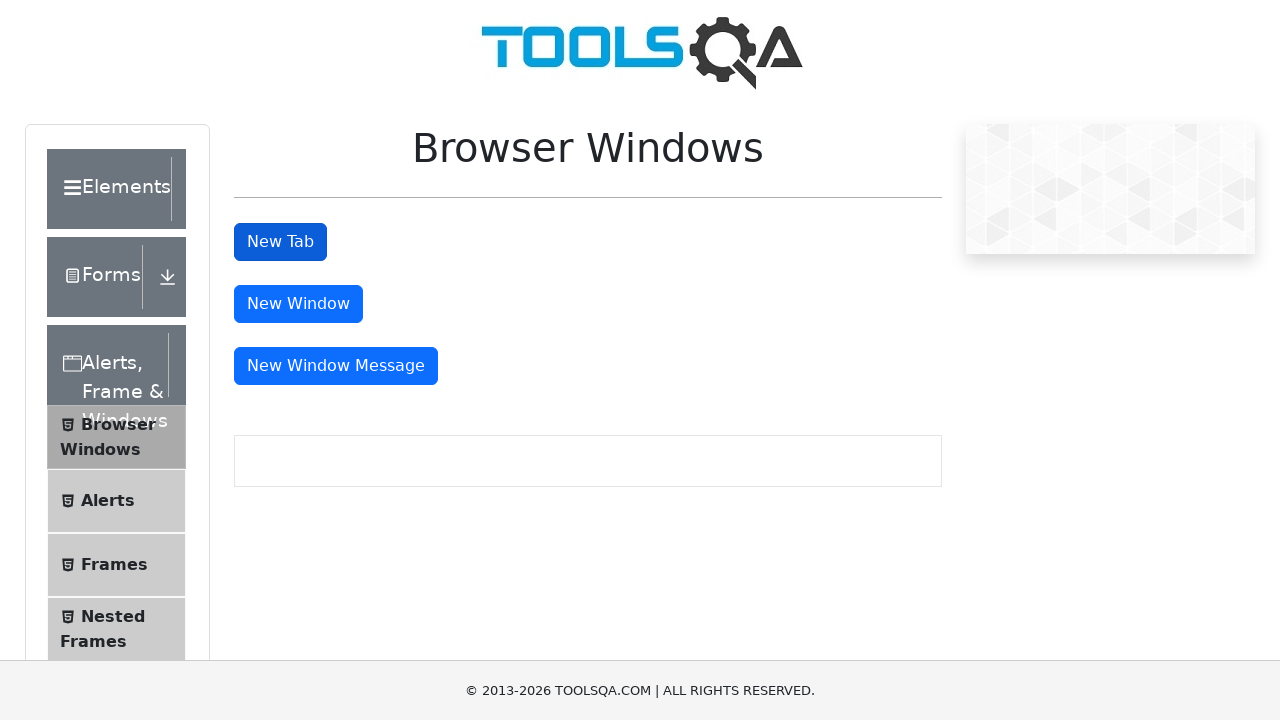

New tab page loaded completely
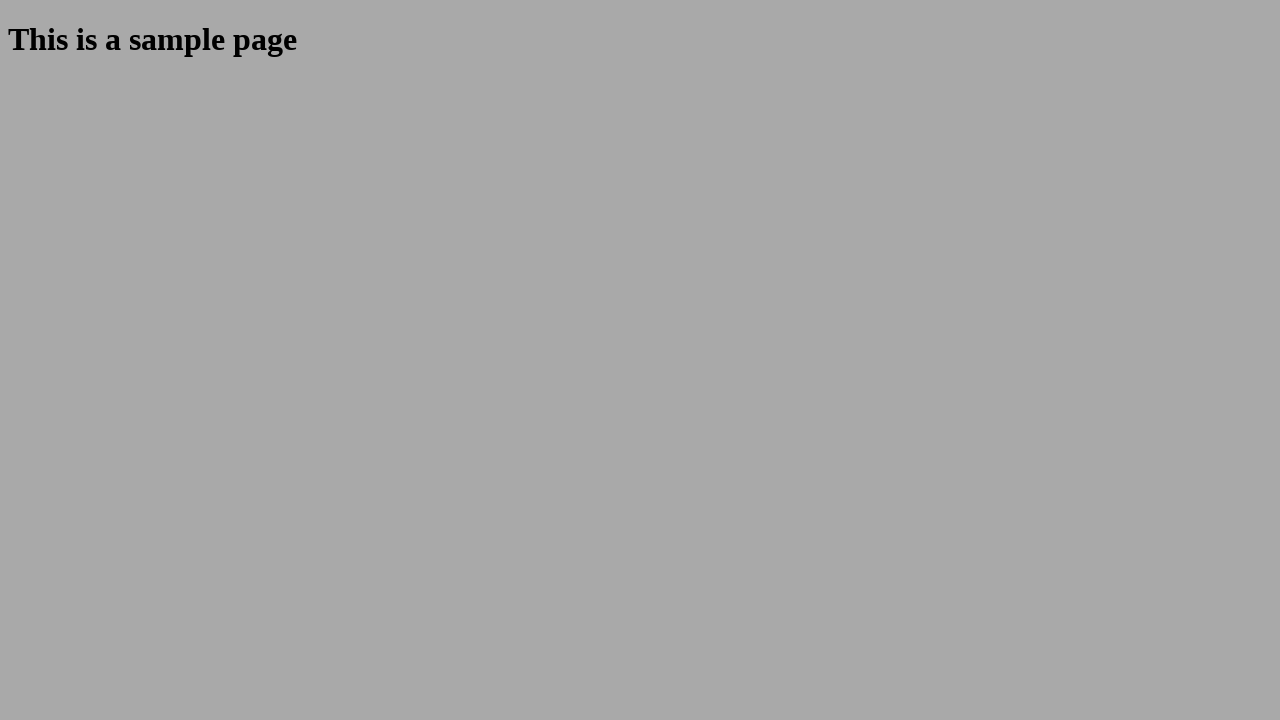

Retrieved text content from sample heading element
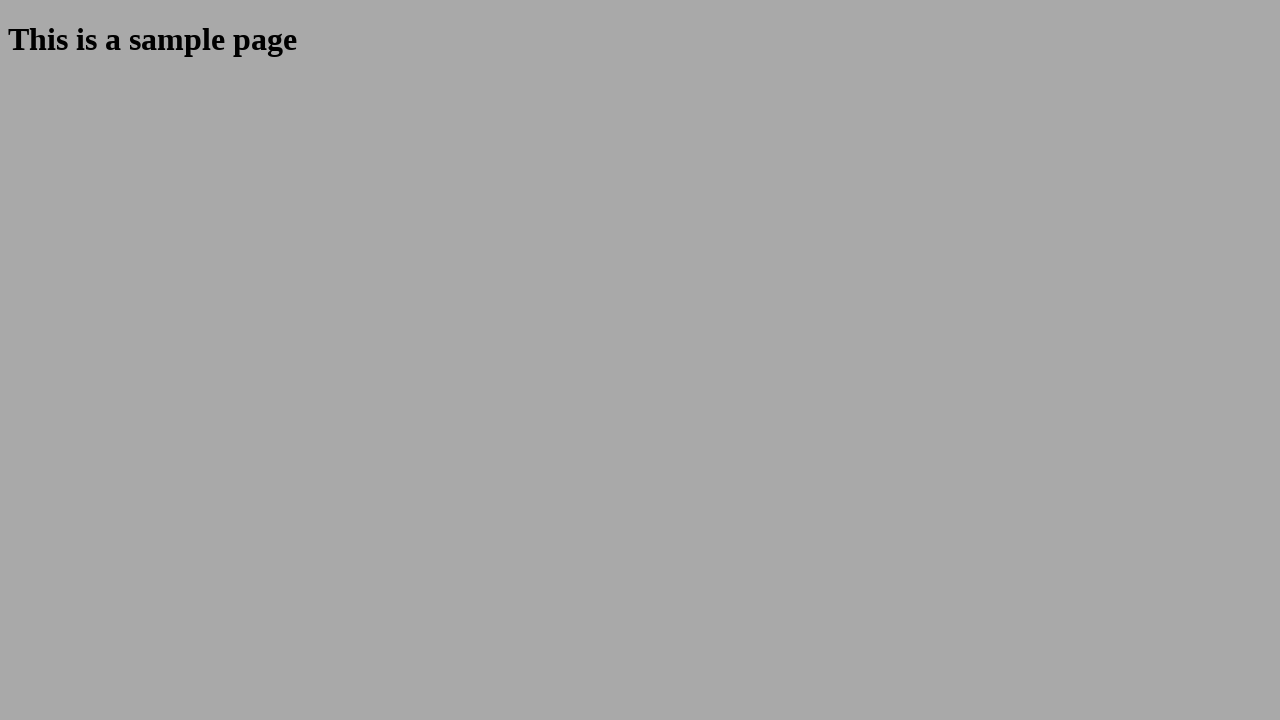

Verified that heading text matches 'This is a sample page'
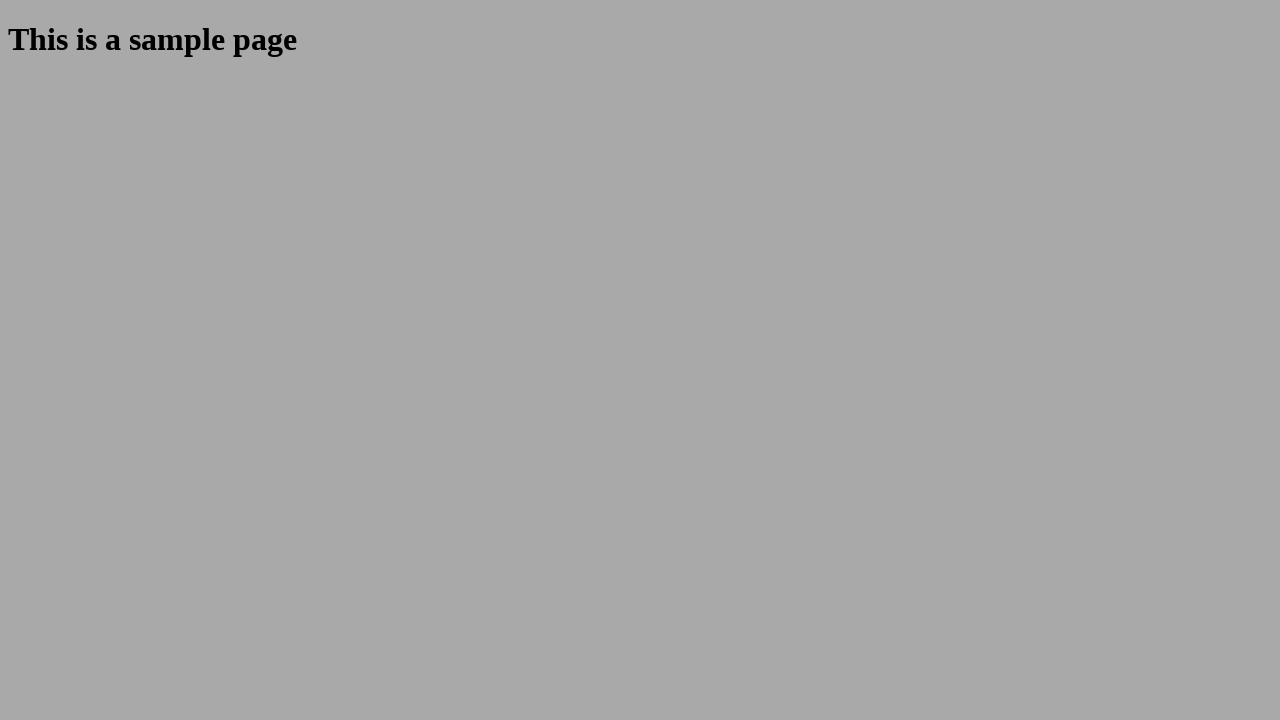

Closed new tab
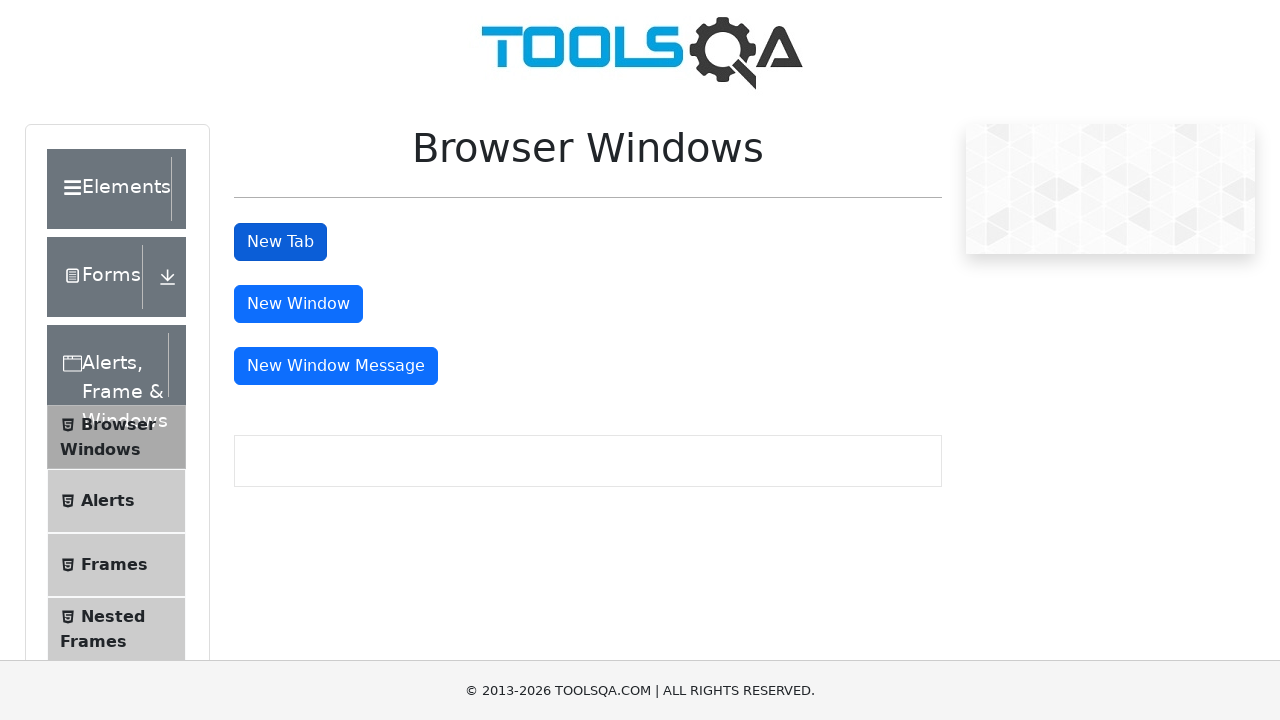

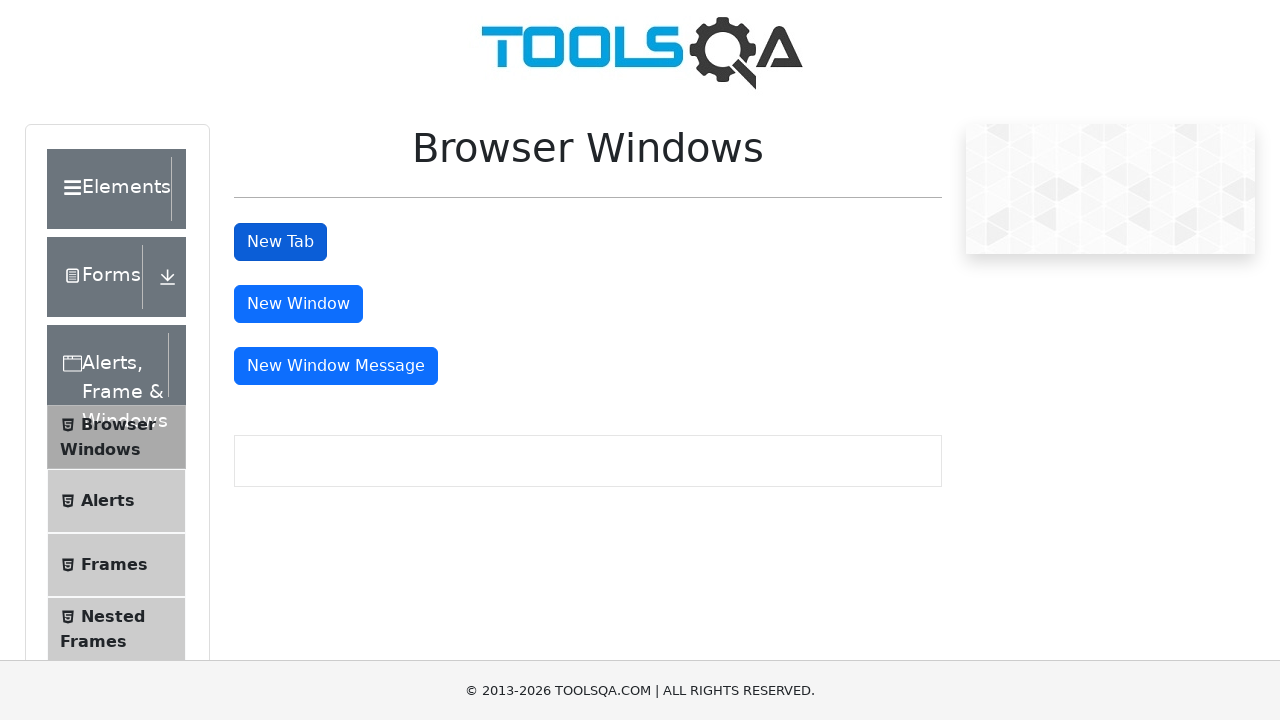